Tests custom jQuery UI dropdown selection by clicking the dropdown button and selecting a specific value from the list

Starting URL: http://jqueryui.com/resources/demos/selectmenu/default.html

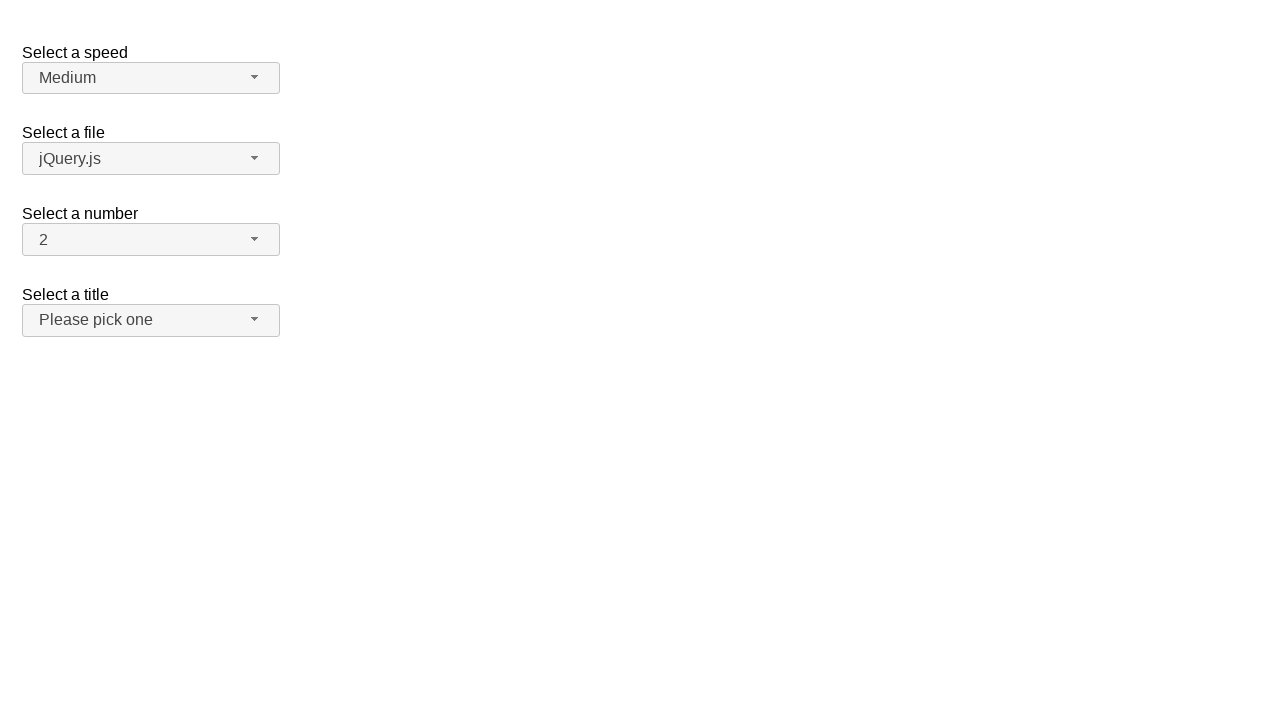

Clicked custom dropdown button to open the menu at (151, 240) on xpath=//span[@id='number-button']
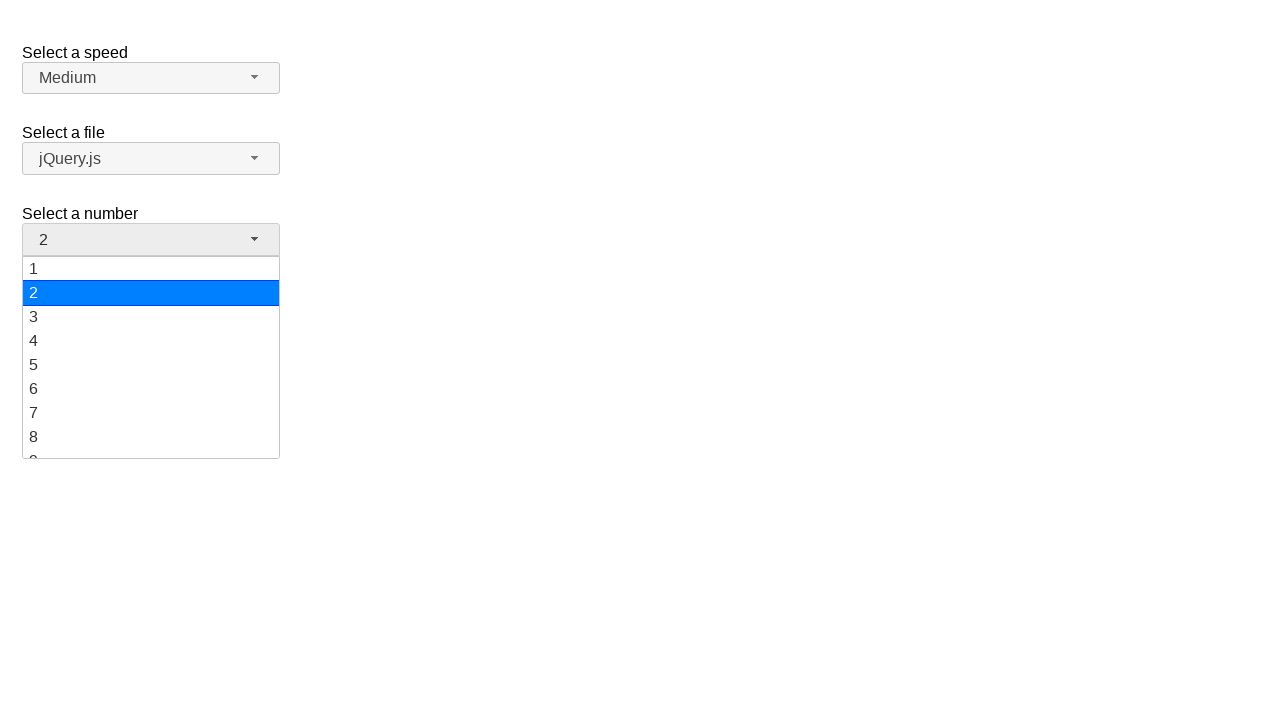

Dropdown menu items loaded and became visible
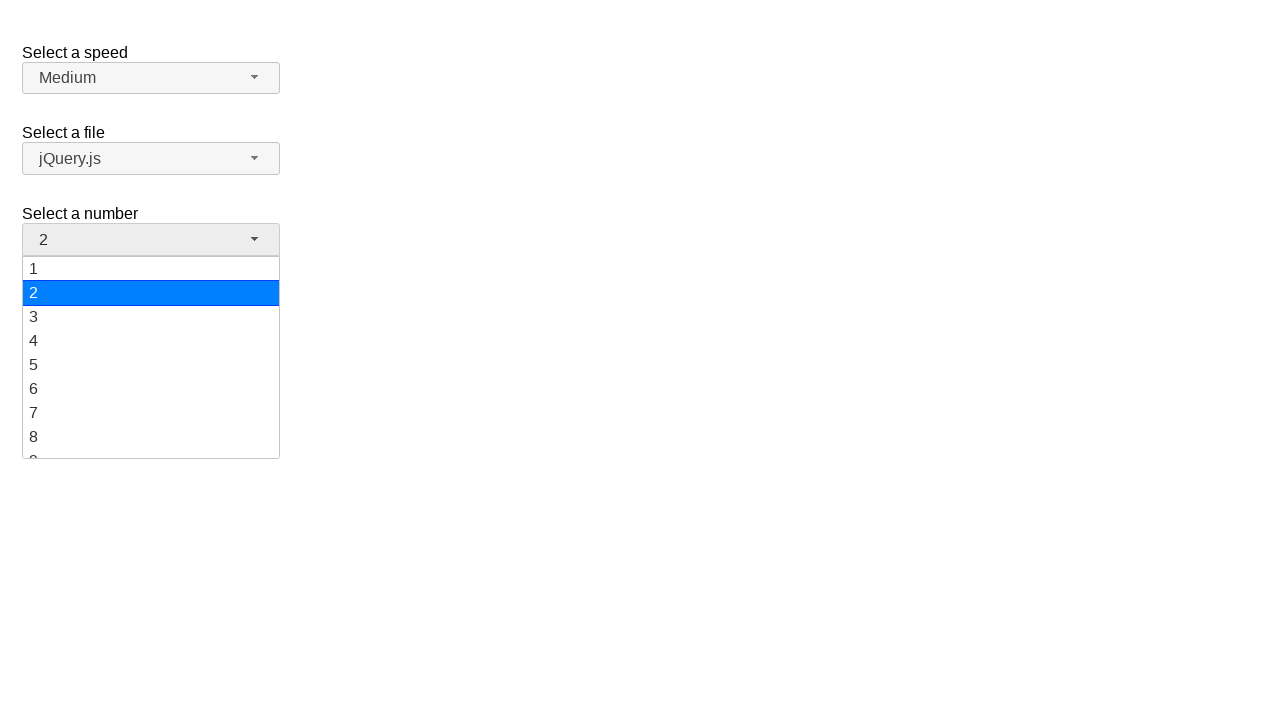

Selected value '19' from the dropdown list at (151, 445) on xpath=//ul[@id='number-menu']//div[text()='19']
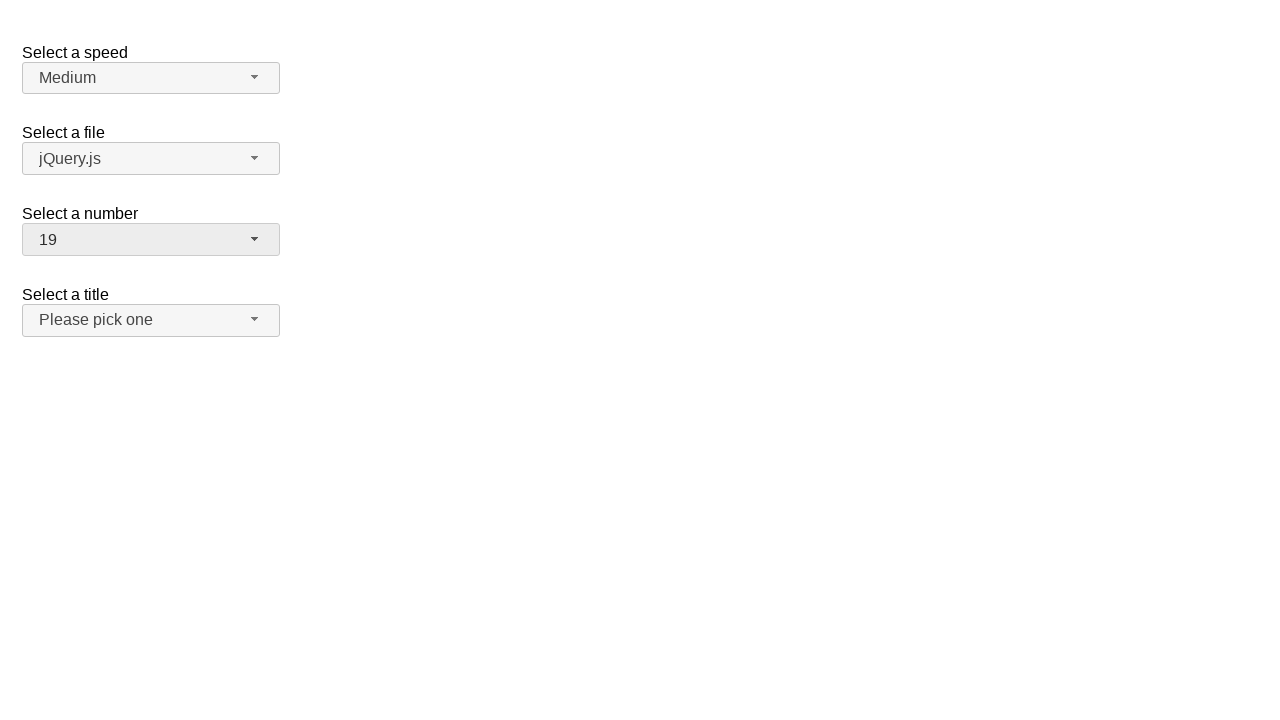

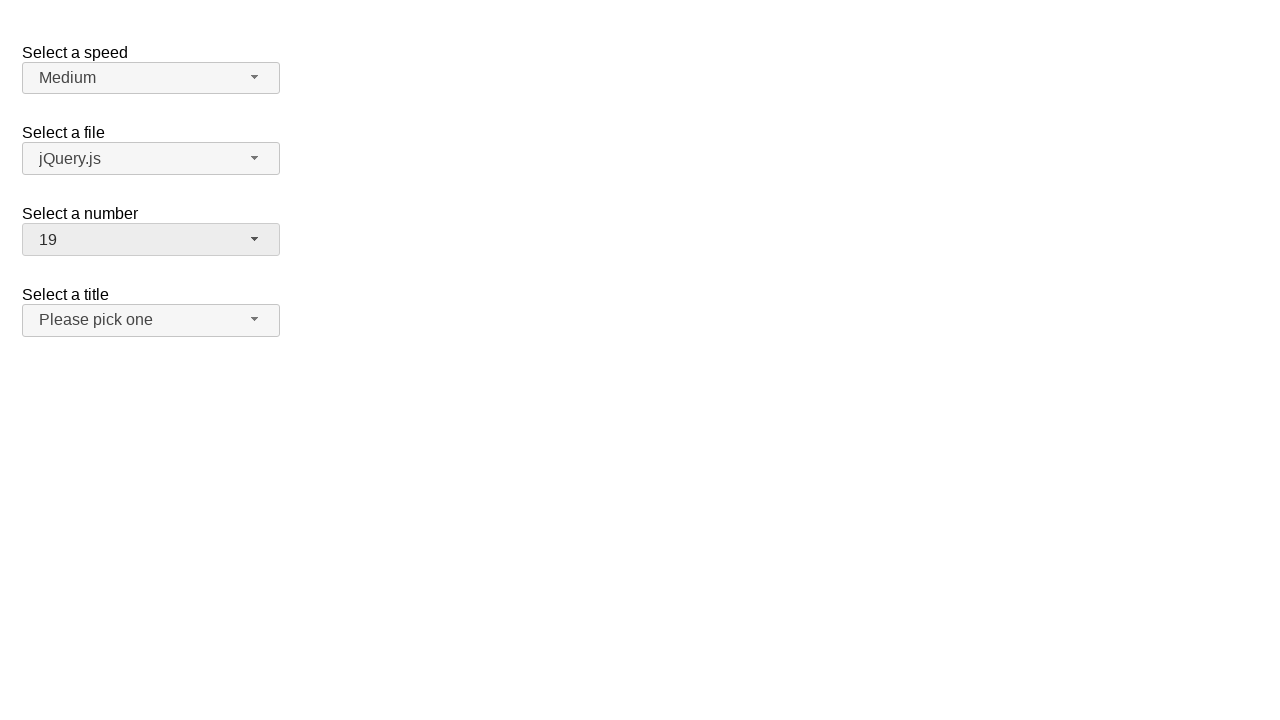